Tests drag and drop functionality on jQuery UI demo page by dragging an element from source to target within an iframe

Starting URL: https://jqueryui.com/droppable/

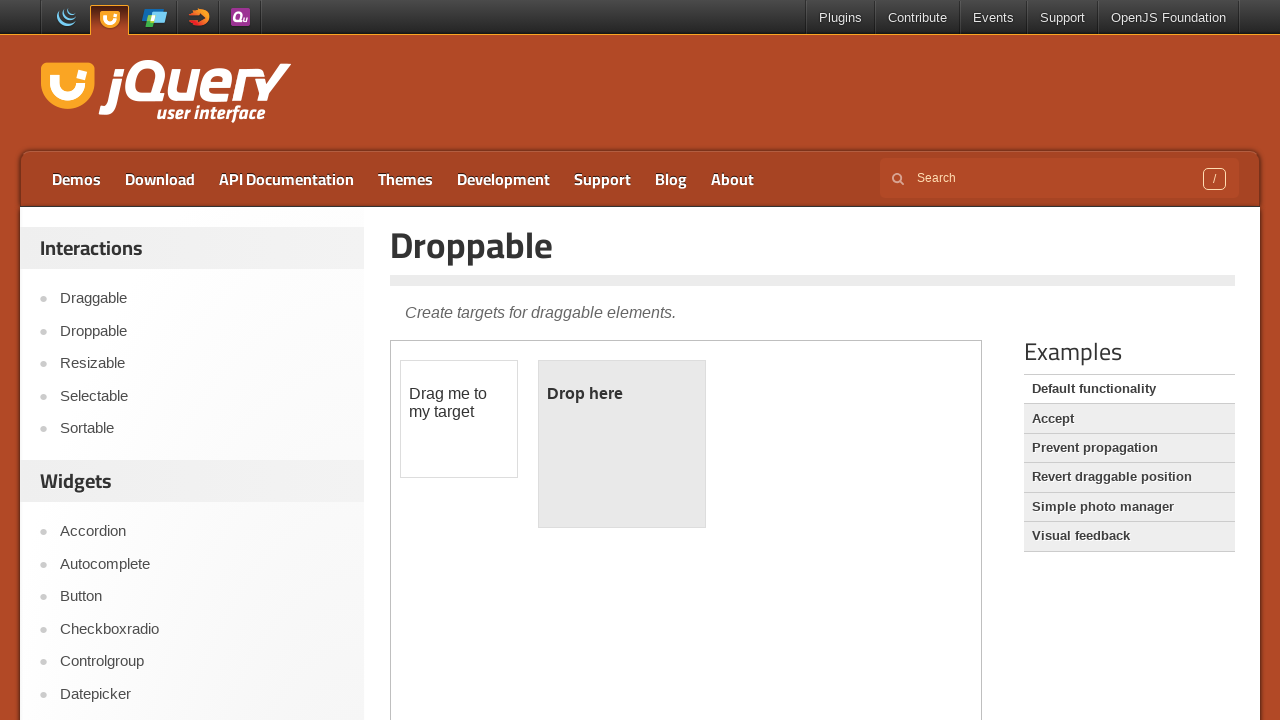

Located the iframe containing the drag and drop demo
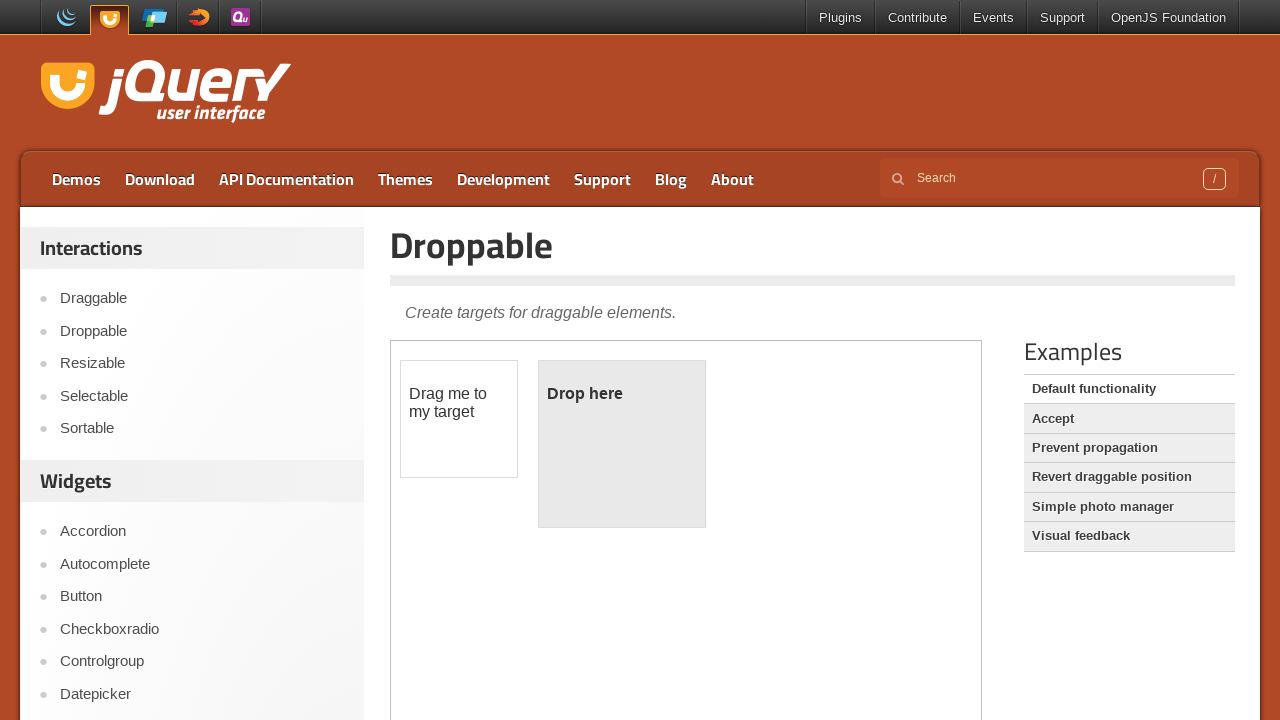

Located draggable element with id 'draggable'
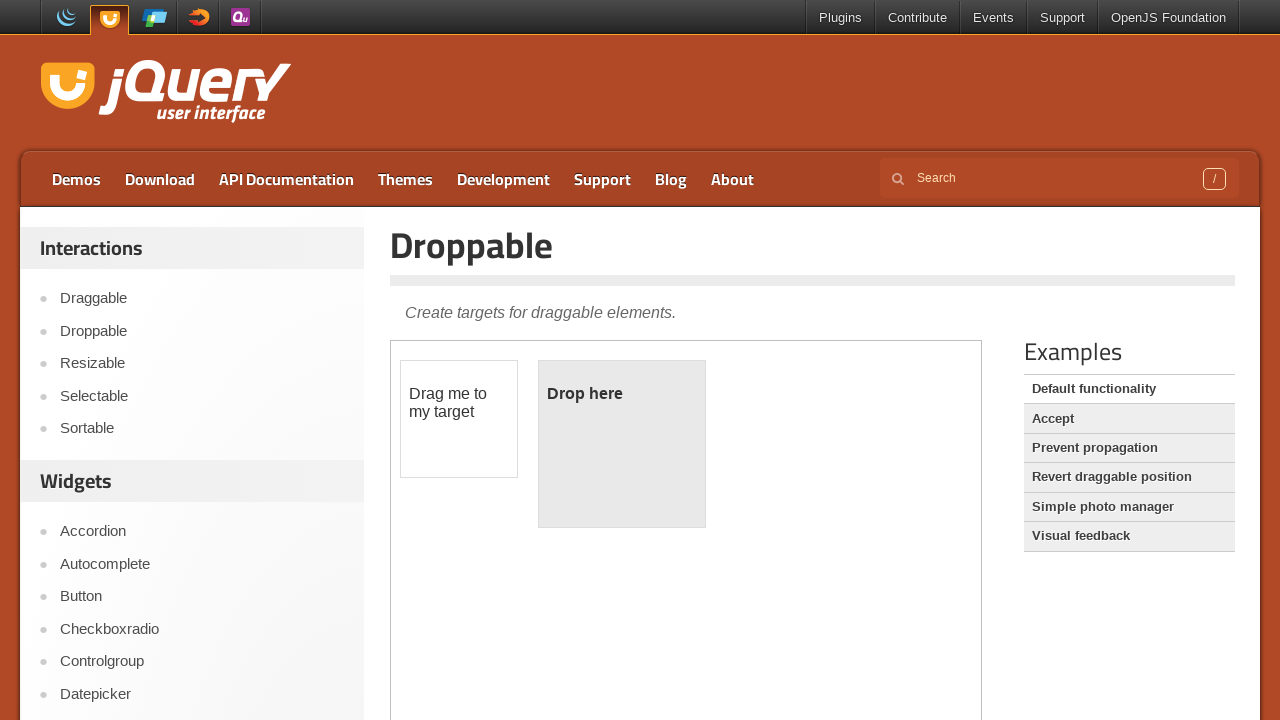

Located droppable target element with id 'droppable'
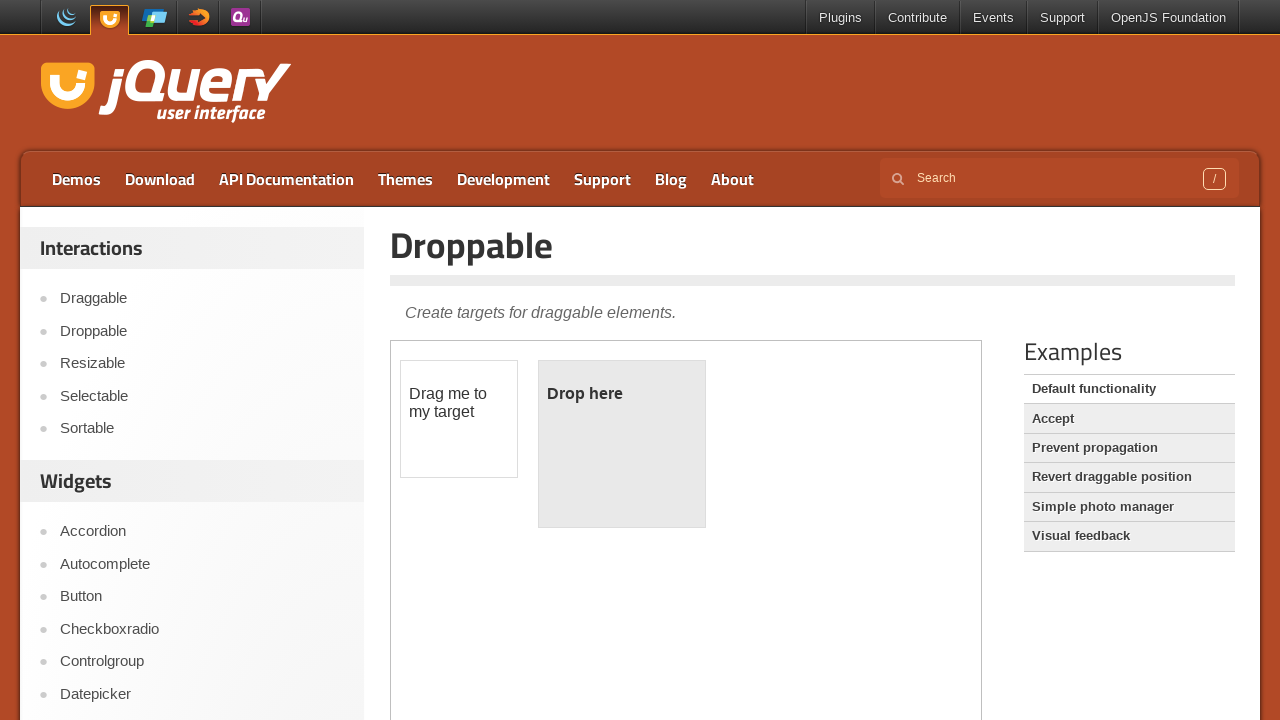

Dragged element from source to target successfully at (622, 444)
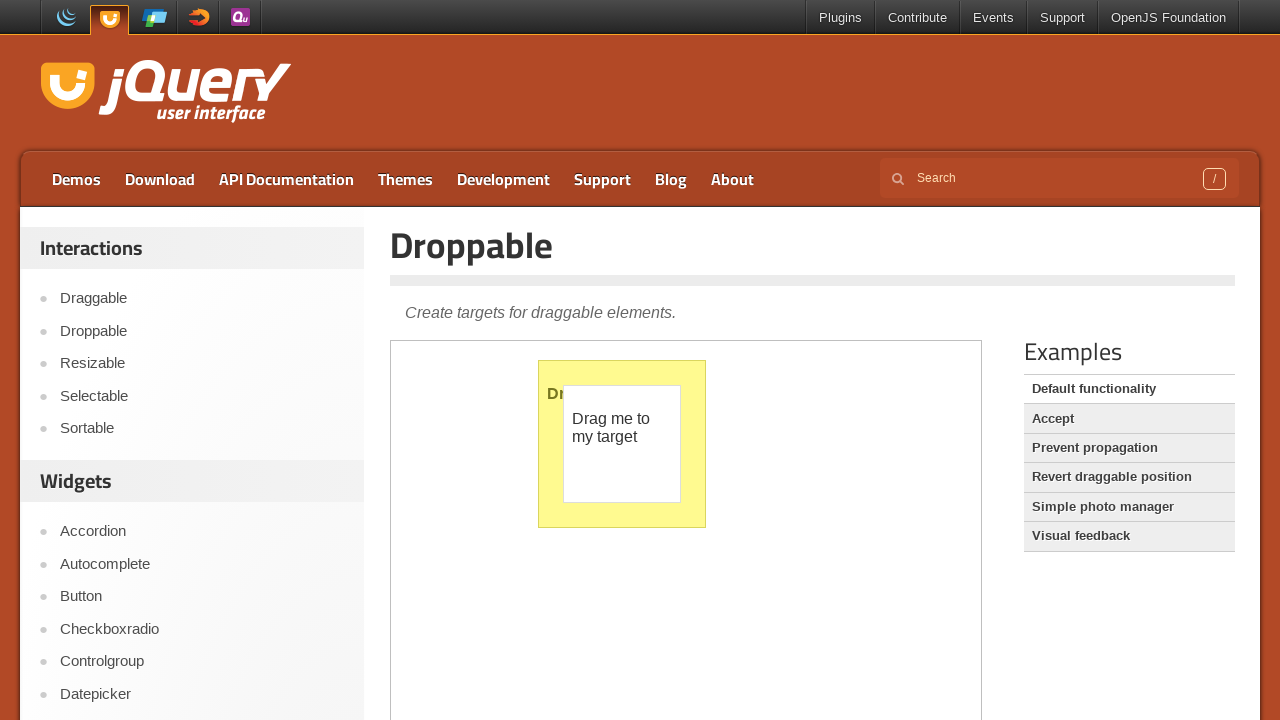

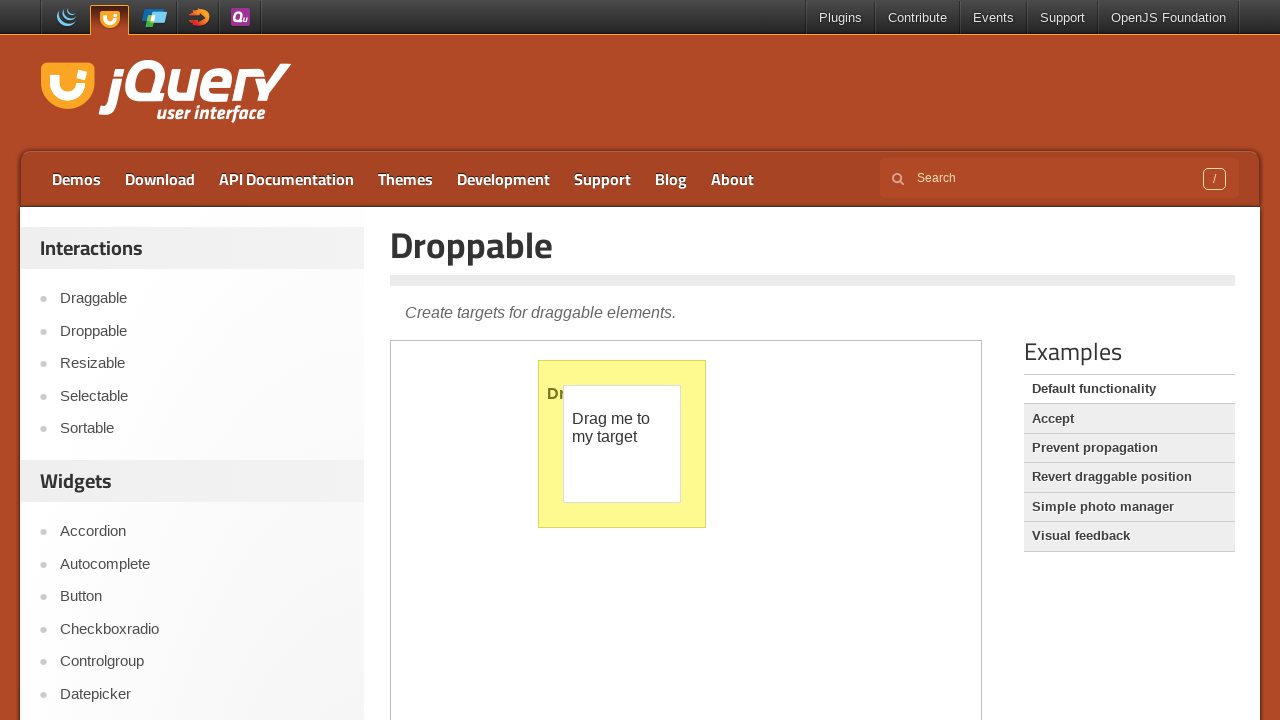